Tests getting browser window size information on a webpage

Starting URL: https://the-internet.herokuapp.com/upload

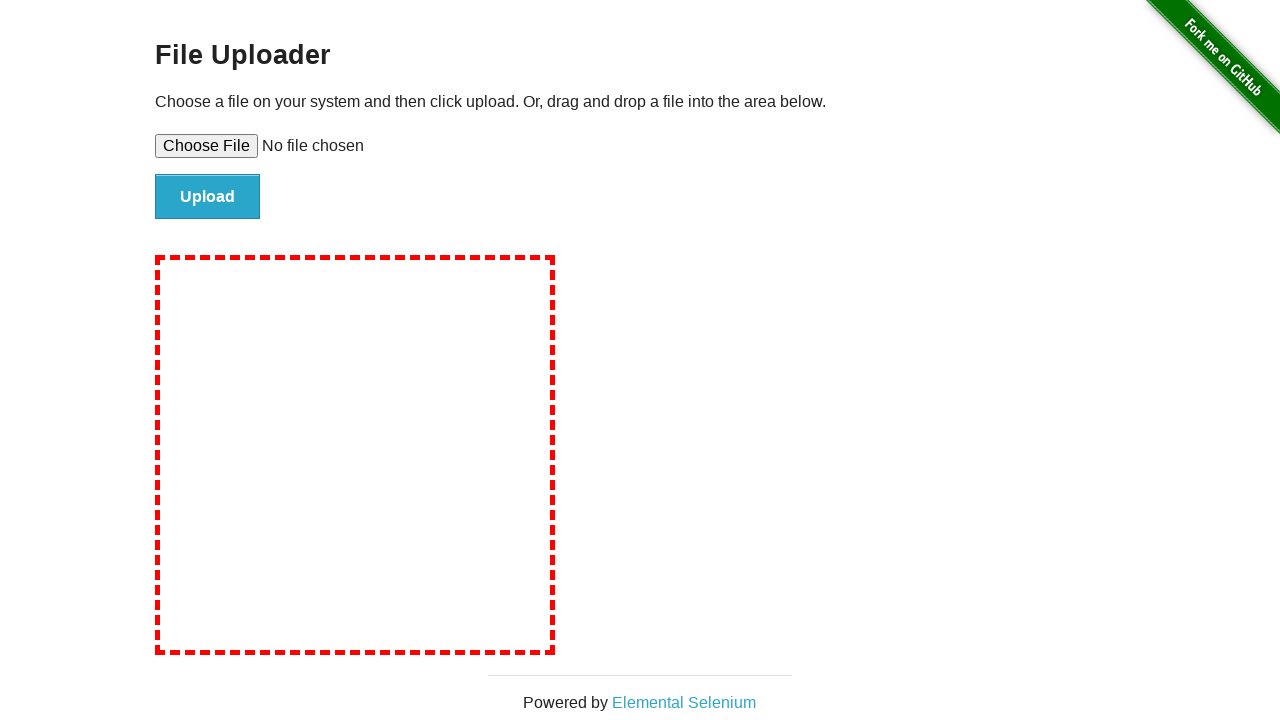

Waited for file upload element to load on the page
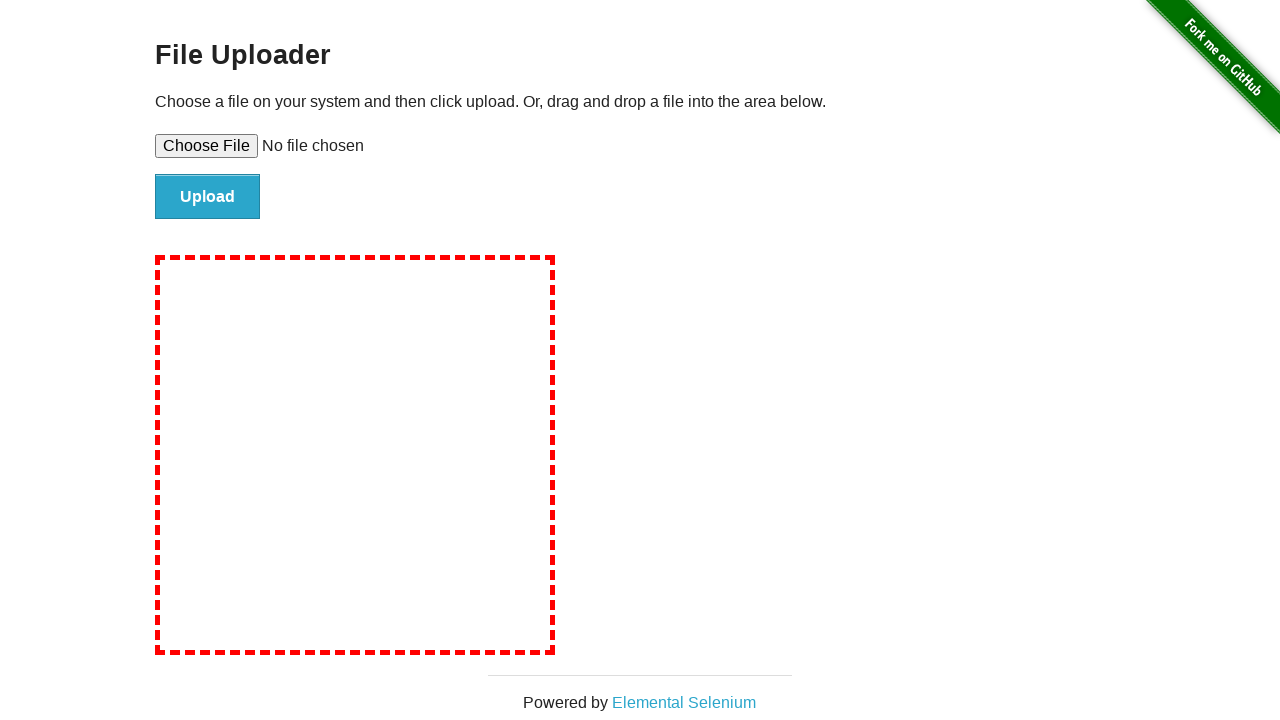

Retrieved current viewport size: {'width': 1280, 'height': 720}
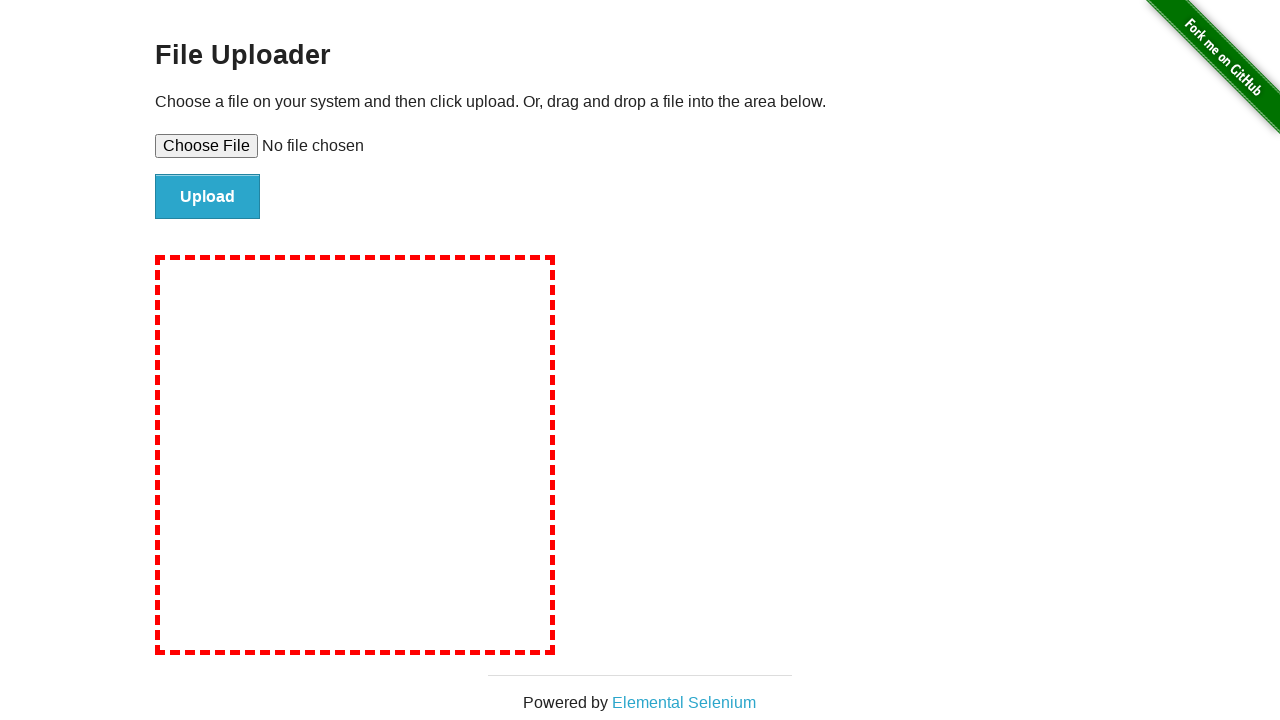

Set viewport size to 600x785 pixels
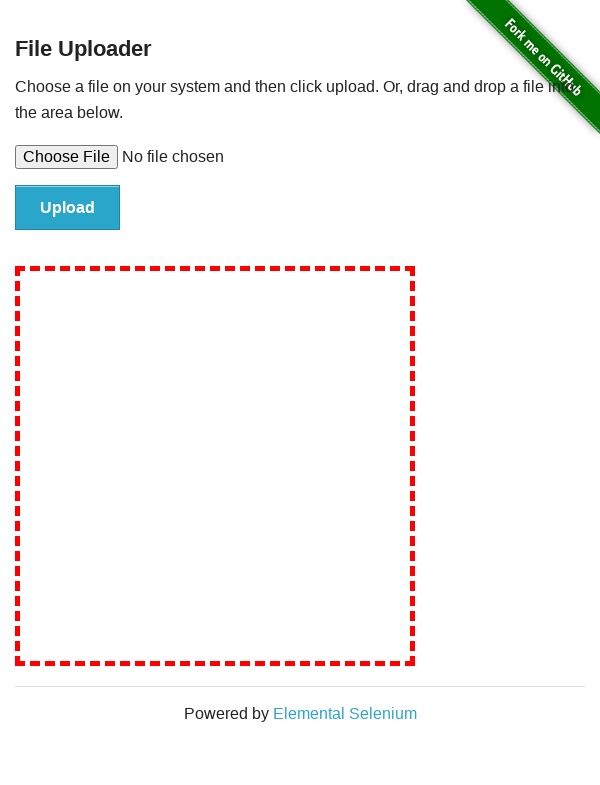

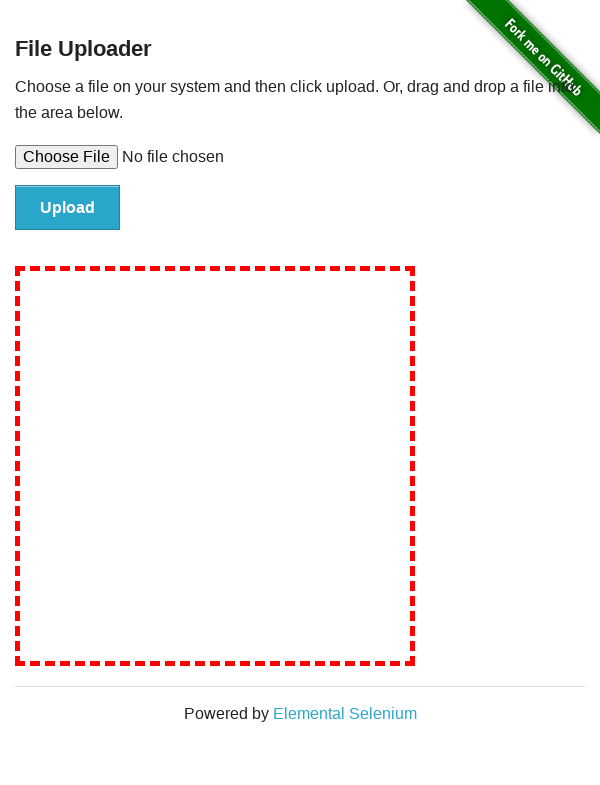